Tests drag and drop functionality by dragging an element and dropping it onto the first droppable zone

Starting URL: https://v1.training-support.net/selenium/drag-drop

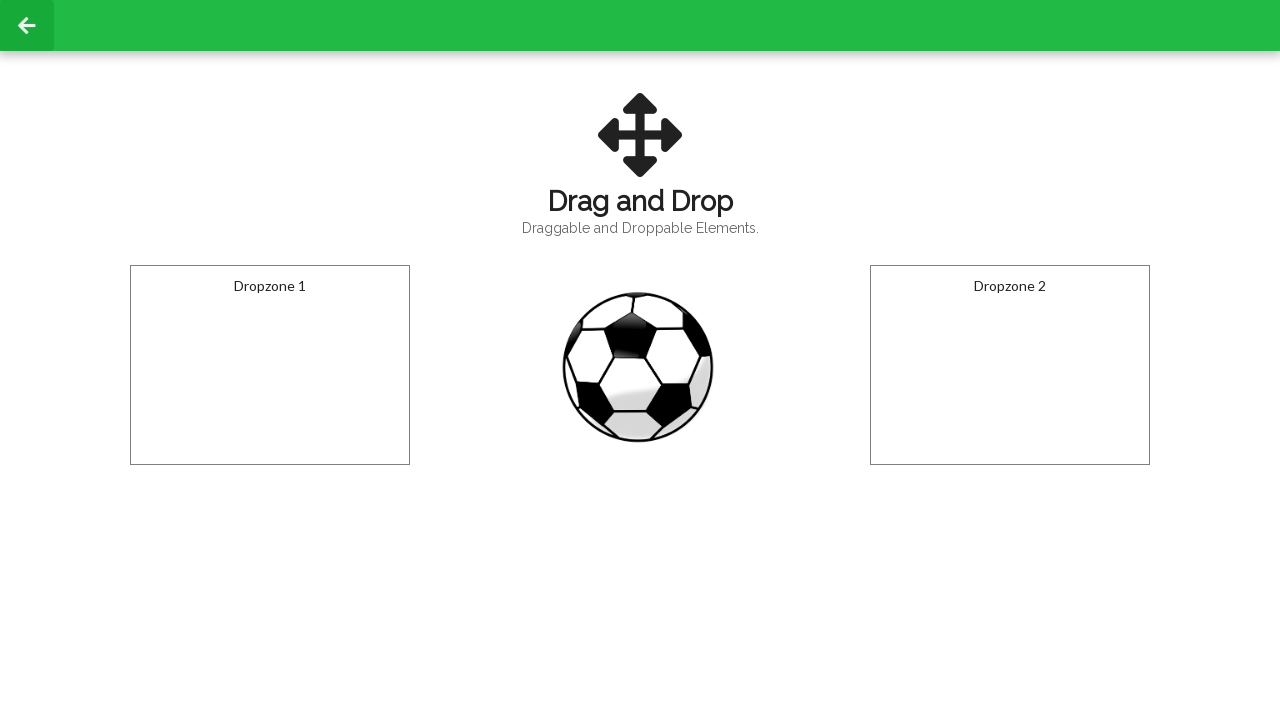

Navigated to drag and drop training page
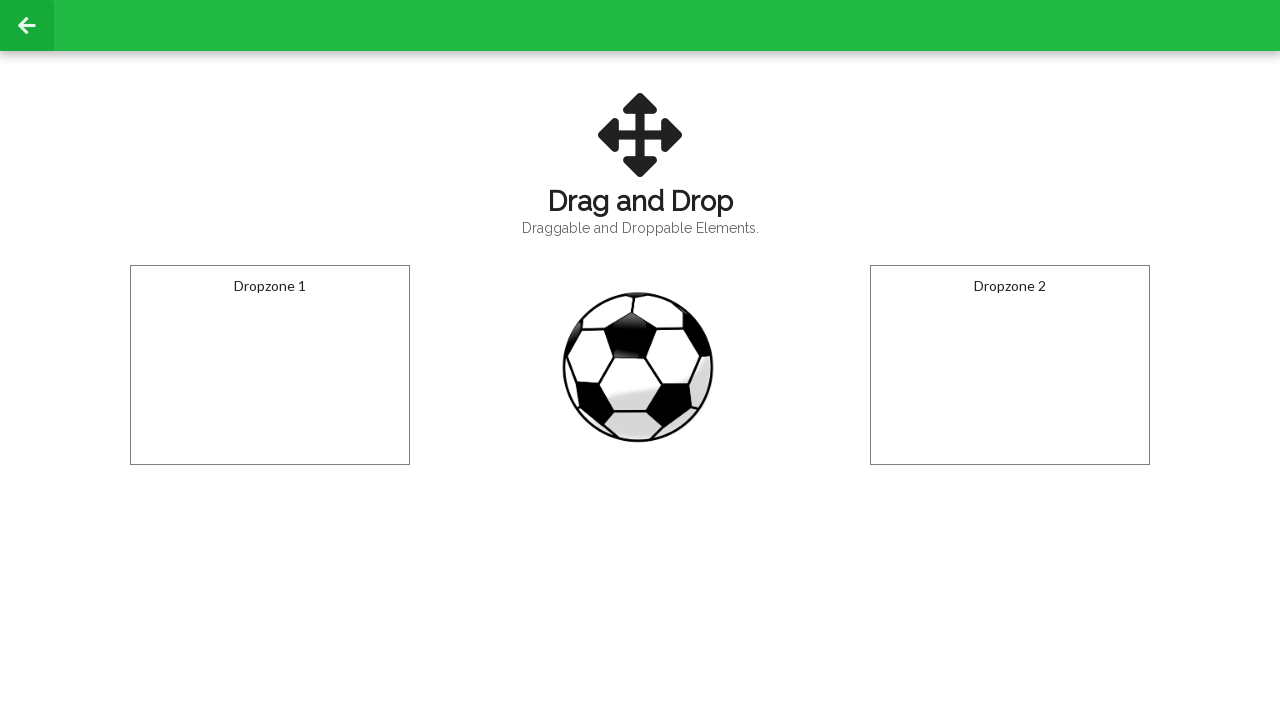

Dragged draggable element and dropped it onto the first droppable zone at (270, 365)
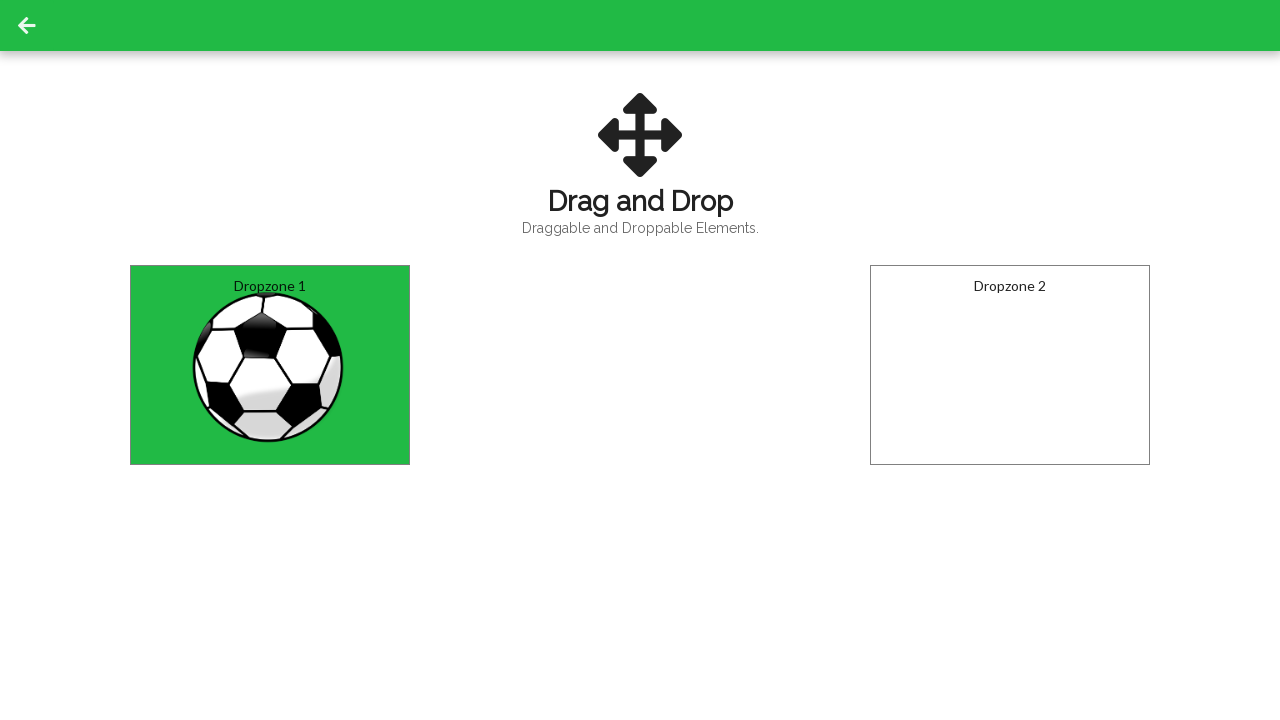

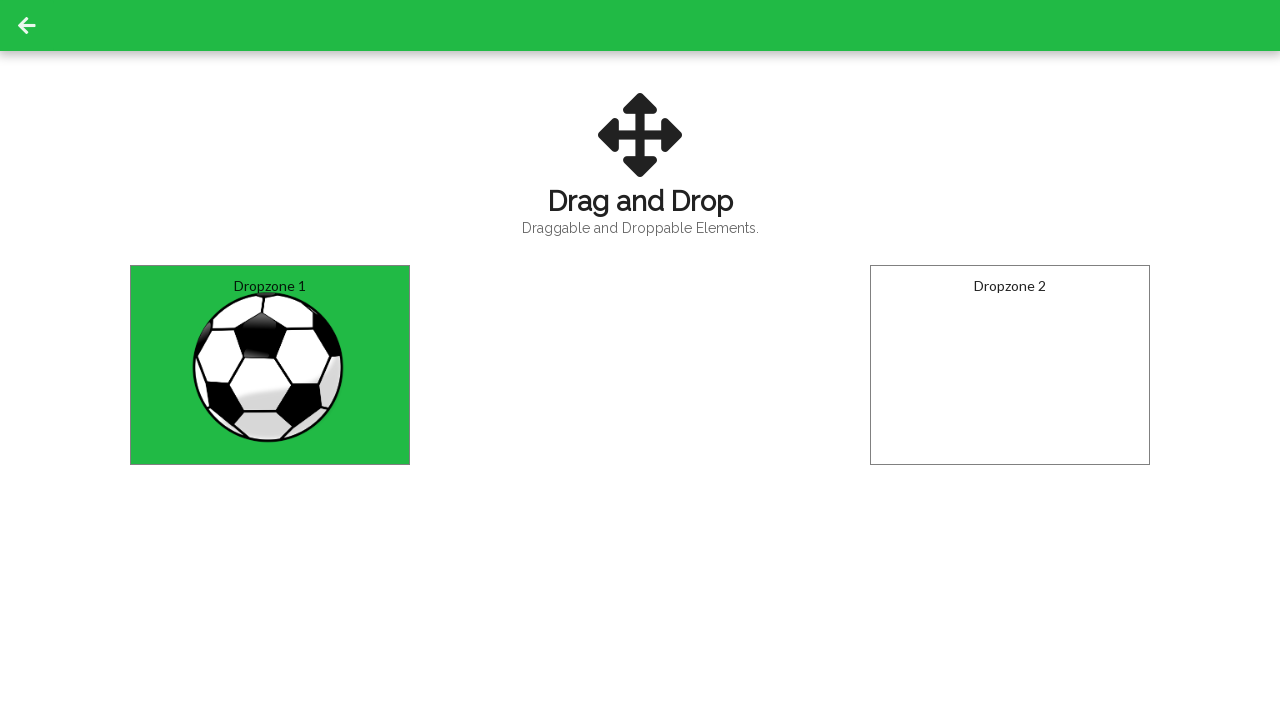